Tests text input functionality by waiting for a textbox to become visible and entering text into it

Starting URL: http://only-testing-blog.blogspot.com/2014/01/textbox.html

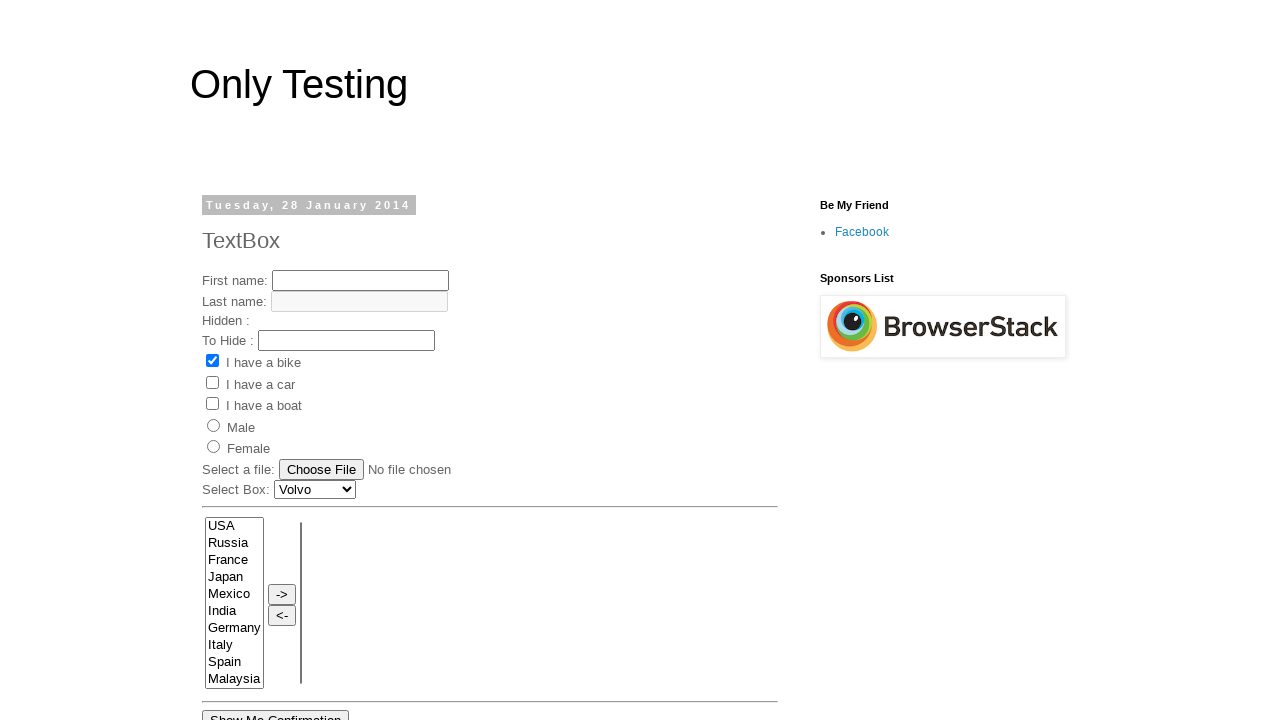

Waited for text3 input field to become visible
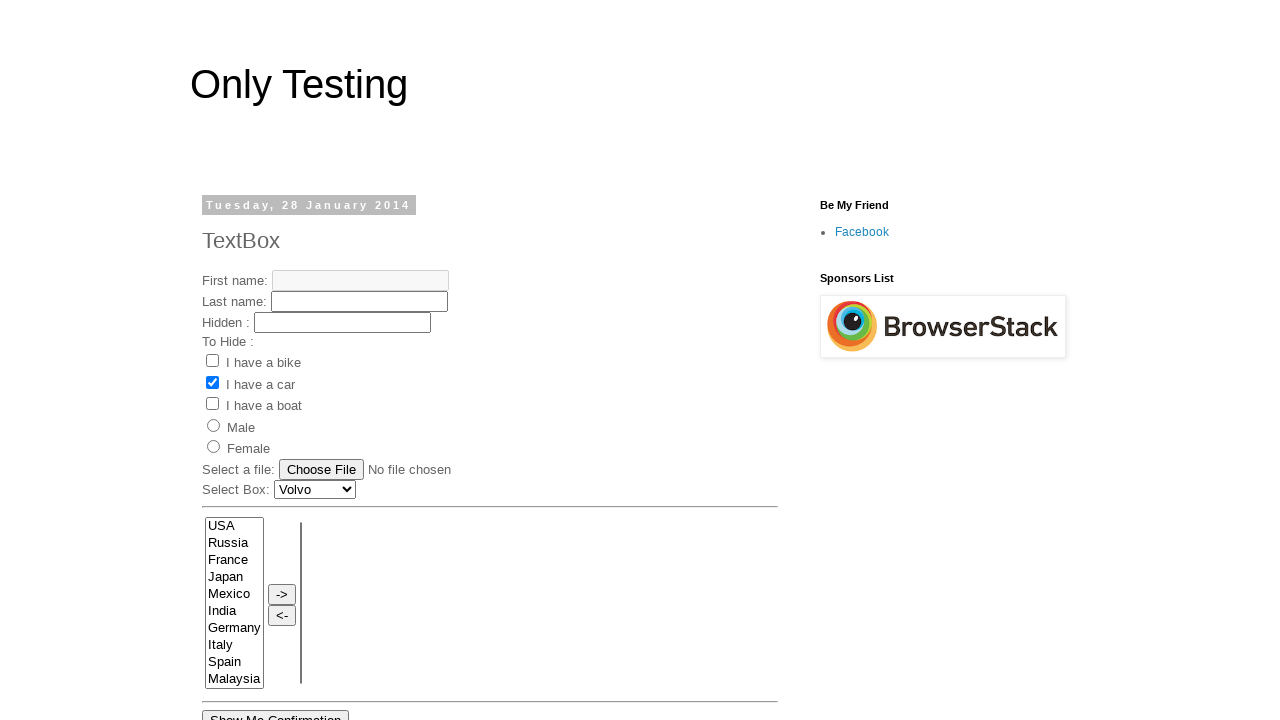

Entered 'Admin' text into the textbox on #text3
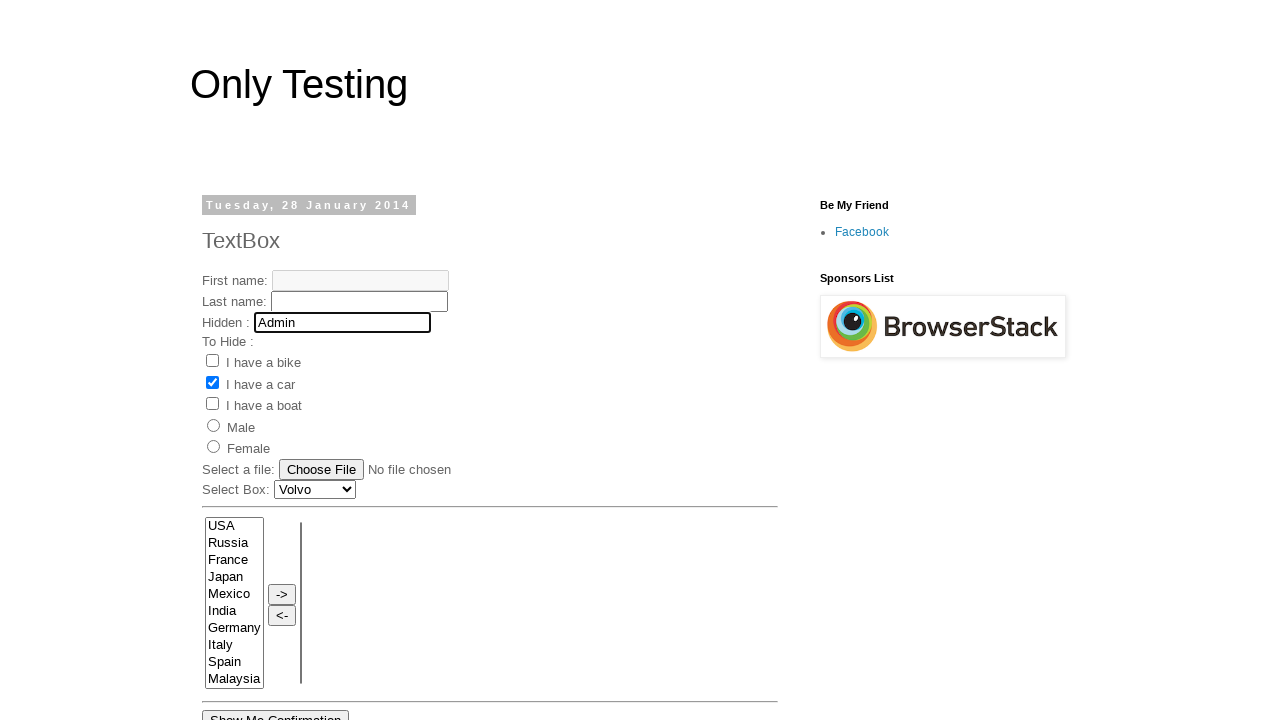

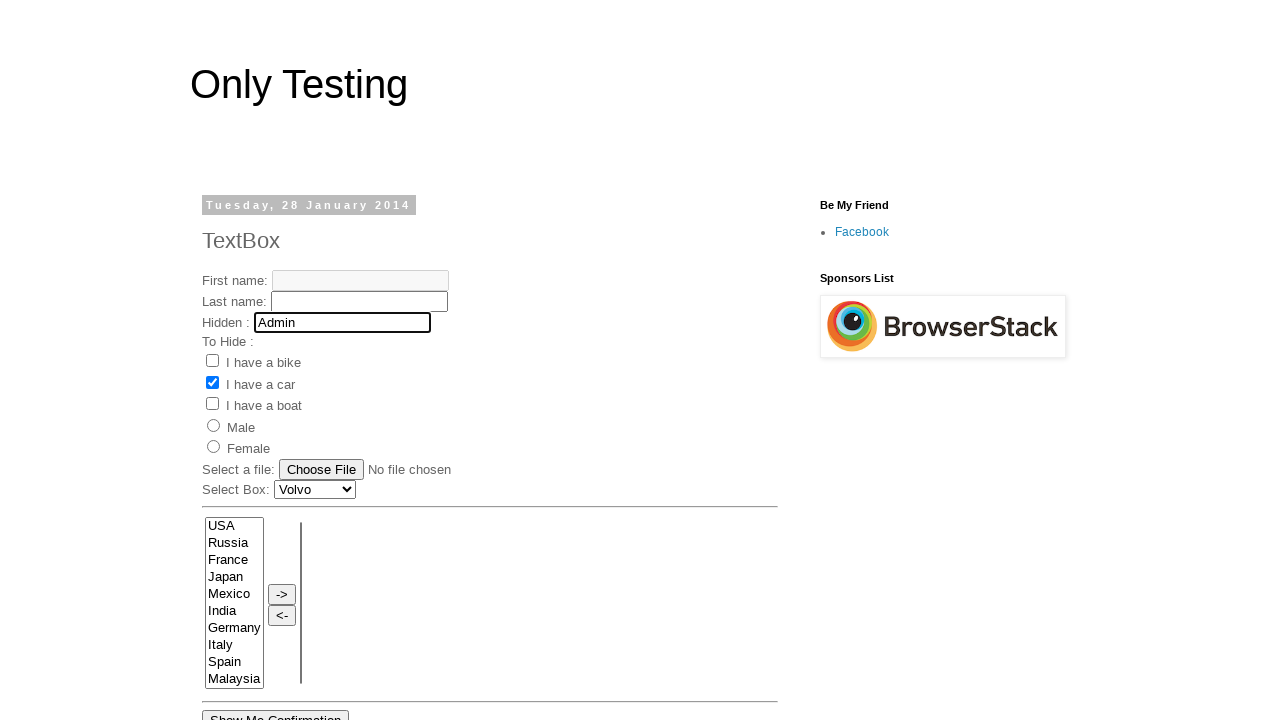